Navigates to Korea Baseball crowd statistics page, selects 2023 season from dropdown, and clicks search button to load data

Starting URL: https://www.koreabaseball.com/Record/Crowd/GraphDaily.aspx

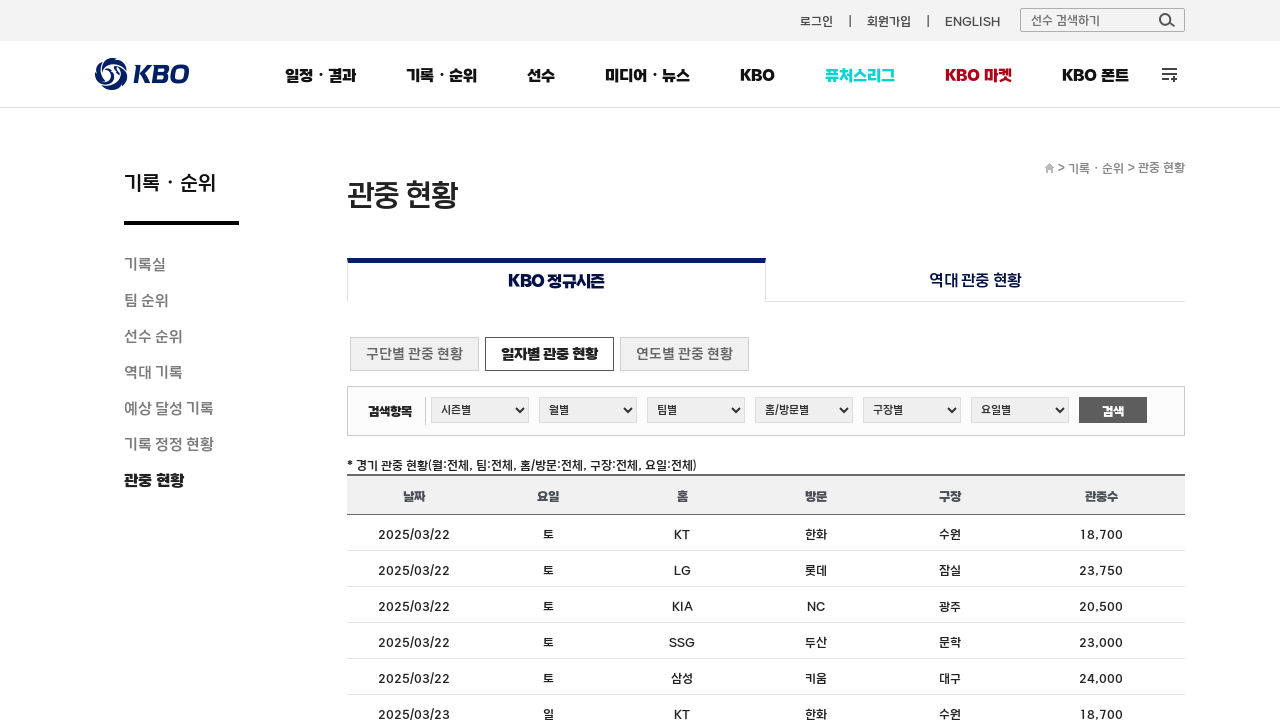

Selected 2023 season from dropdown on #cphContents_cphContents_cphContents_ddlSeason
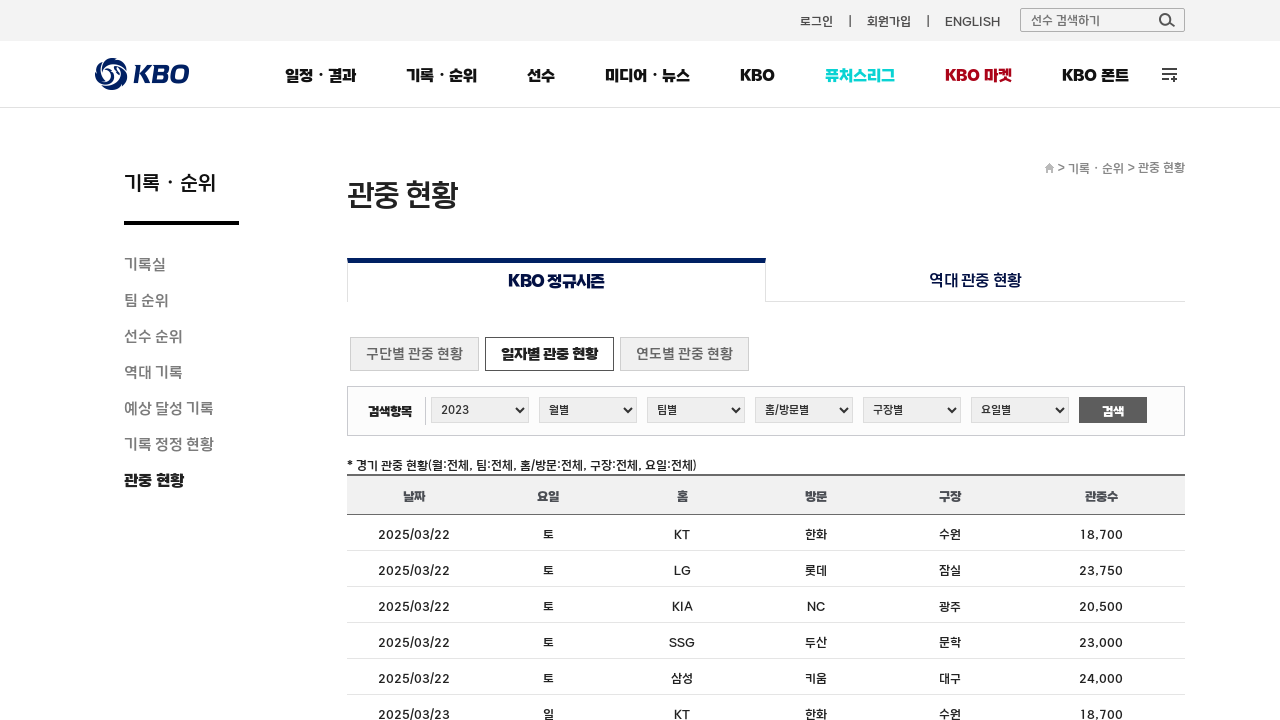

Clicked search button to load crowd statistics data at (1113, 410) on #cphContents_cphContents_cphContents_btnSearch
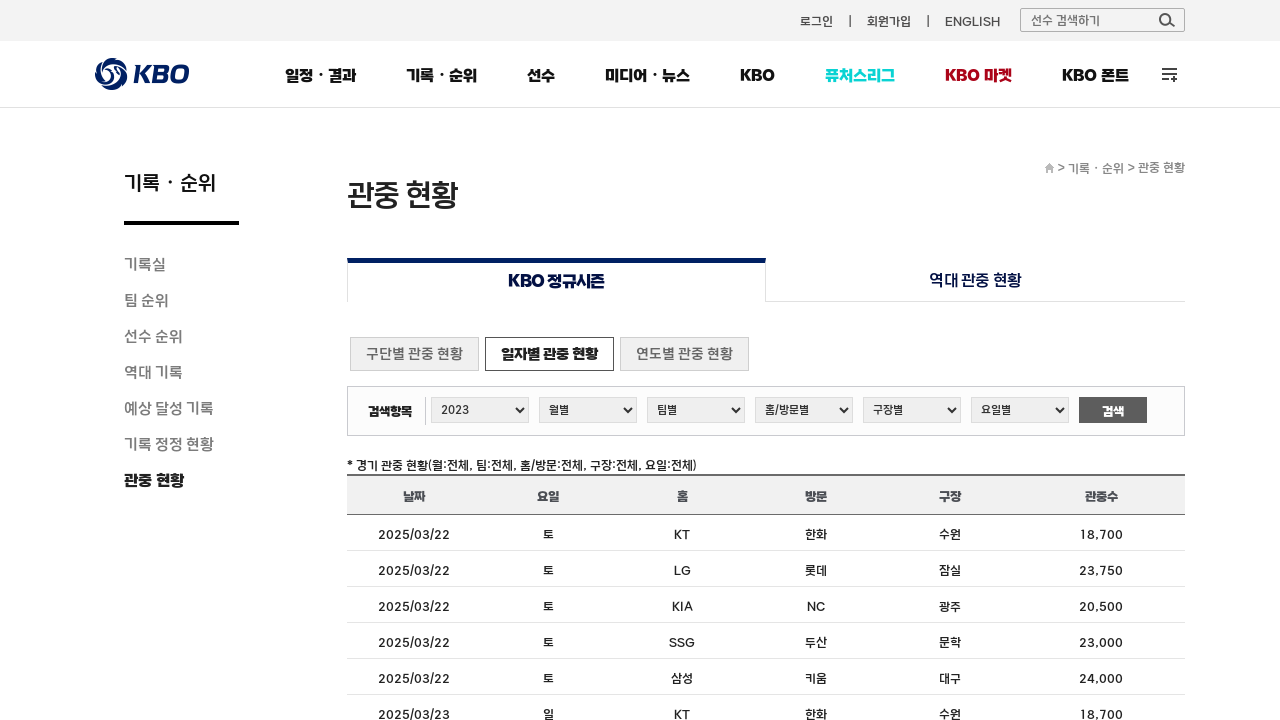

Crowd statistics table data loaded successfully
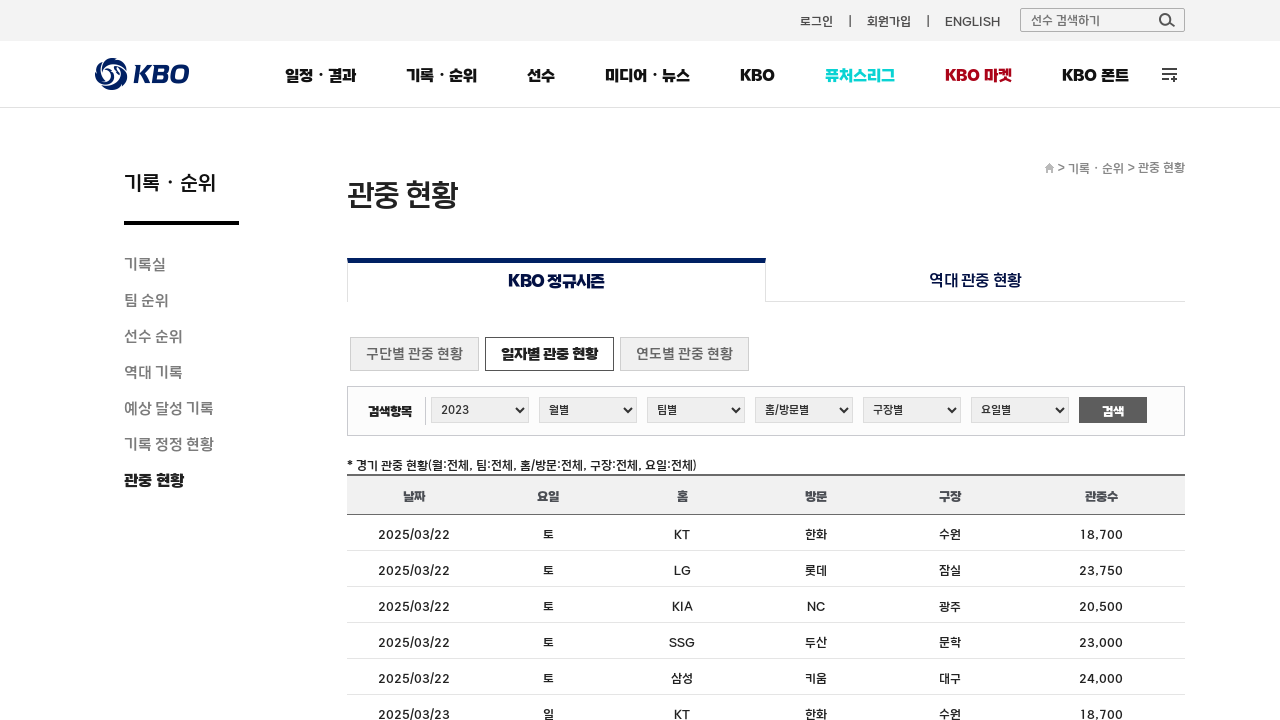

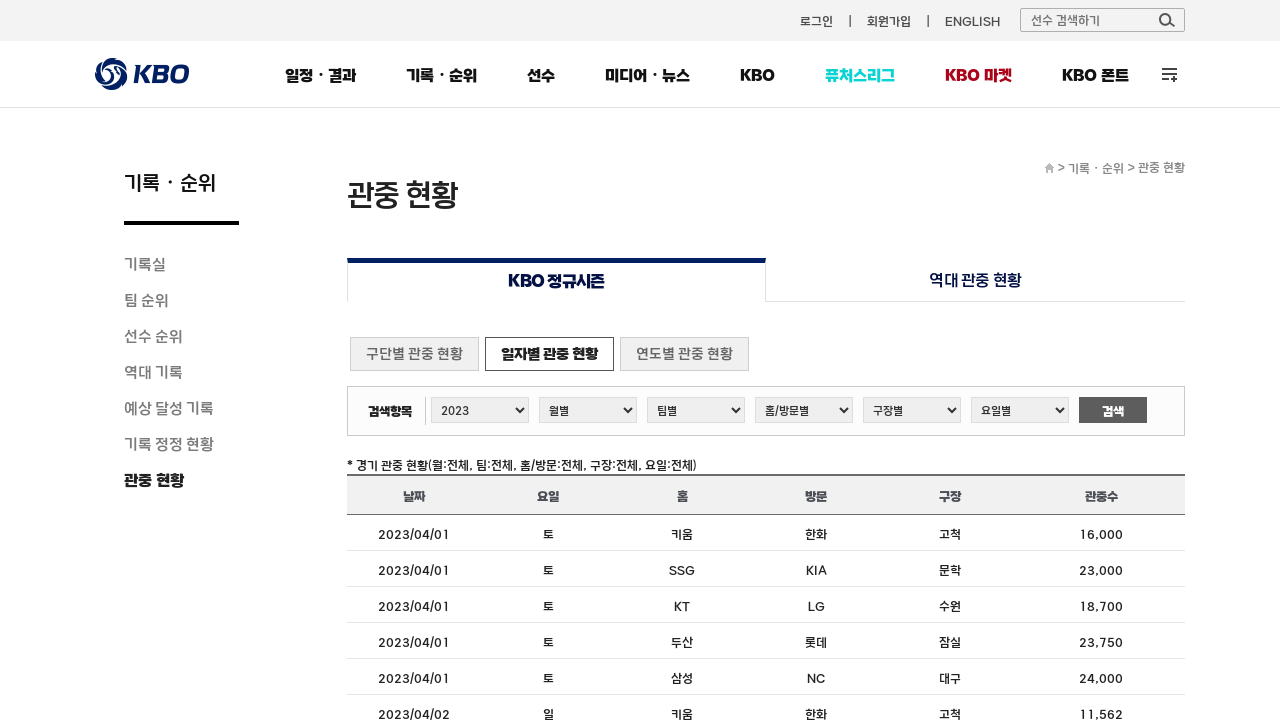